Tests a form submission by filling in name, email, current address and permanent address fields, then submitting the form

Starting URL: https://demoqa.com/text-box

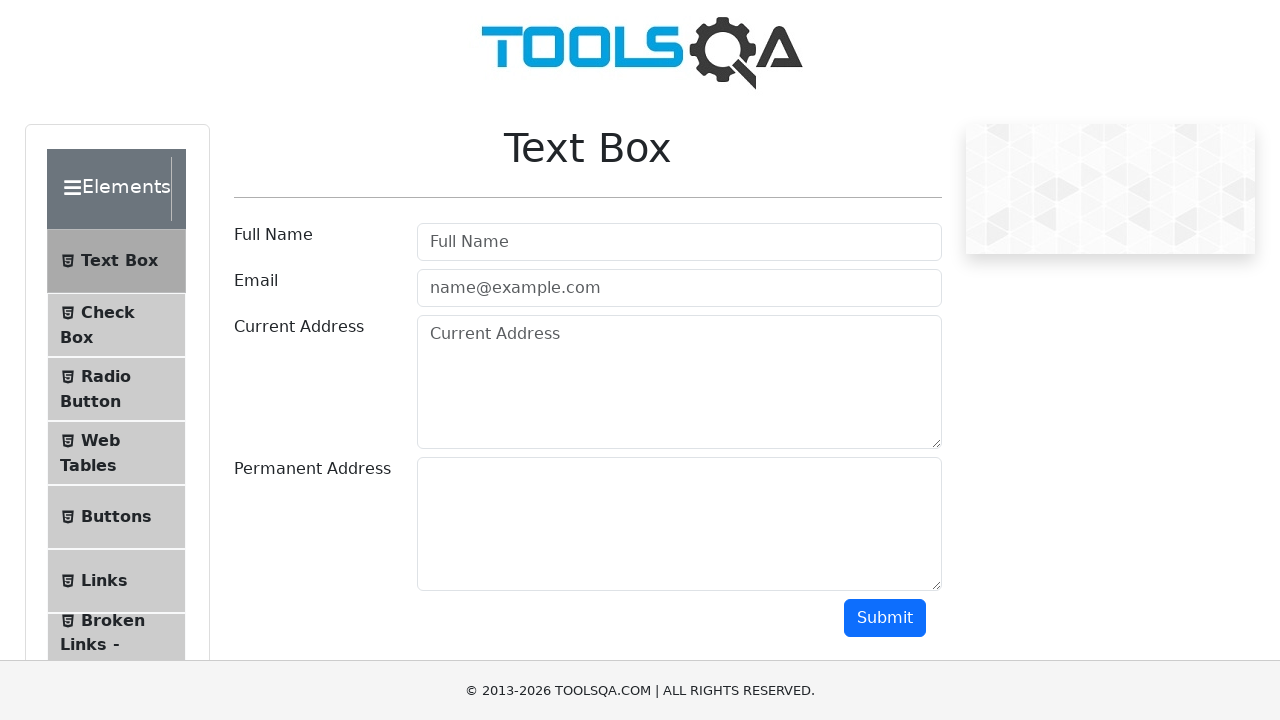

Filled in name field with 'John Doe' on #userName
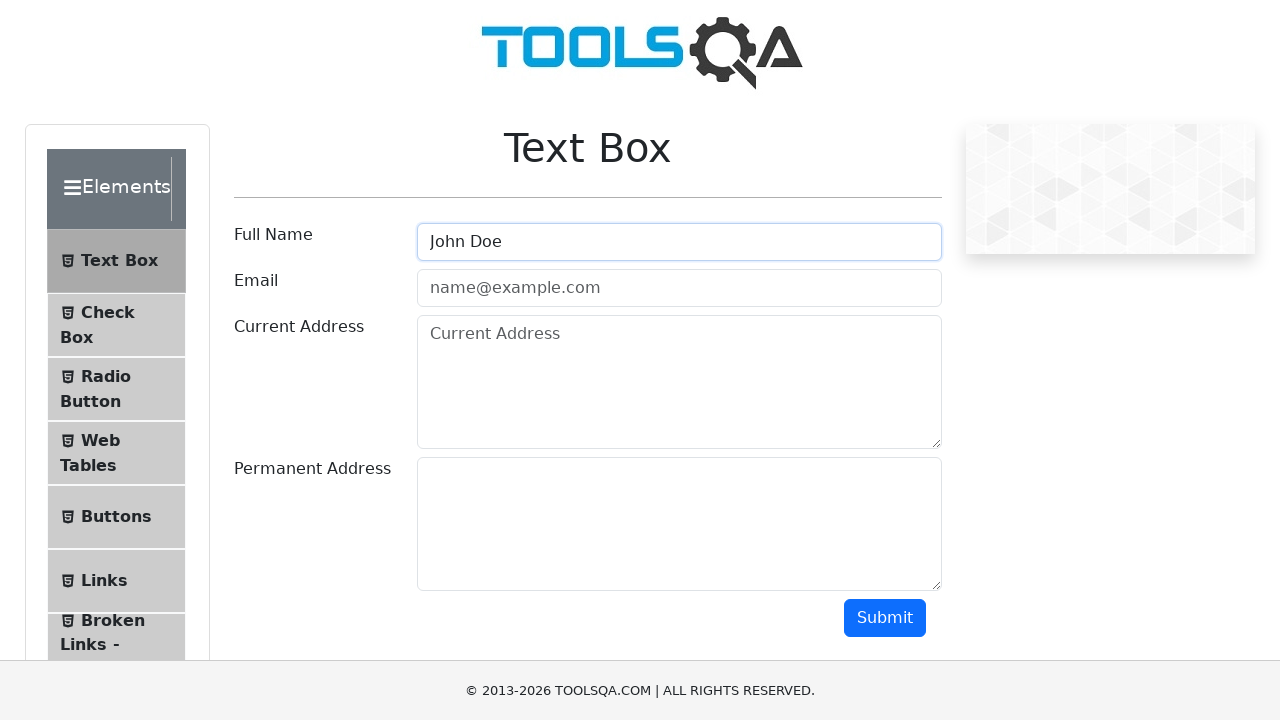

Filled in email field with 'johndoe@example.com' on #userEmail
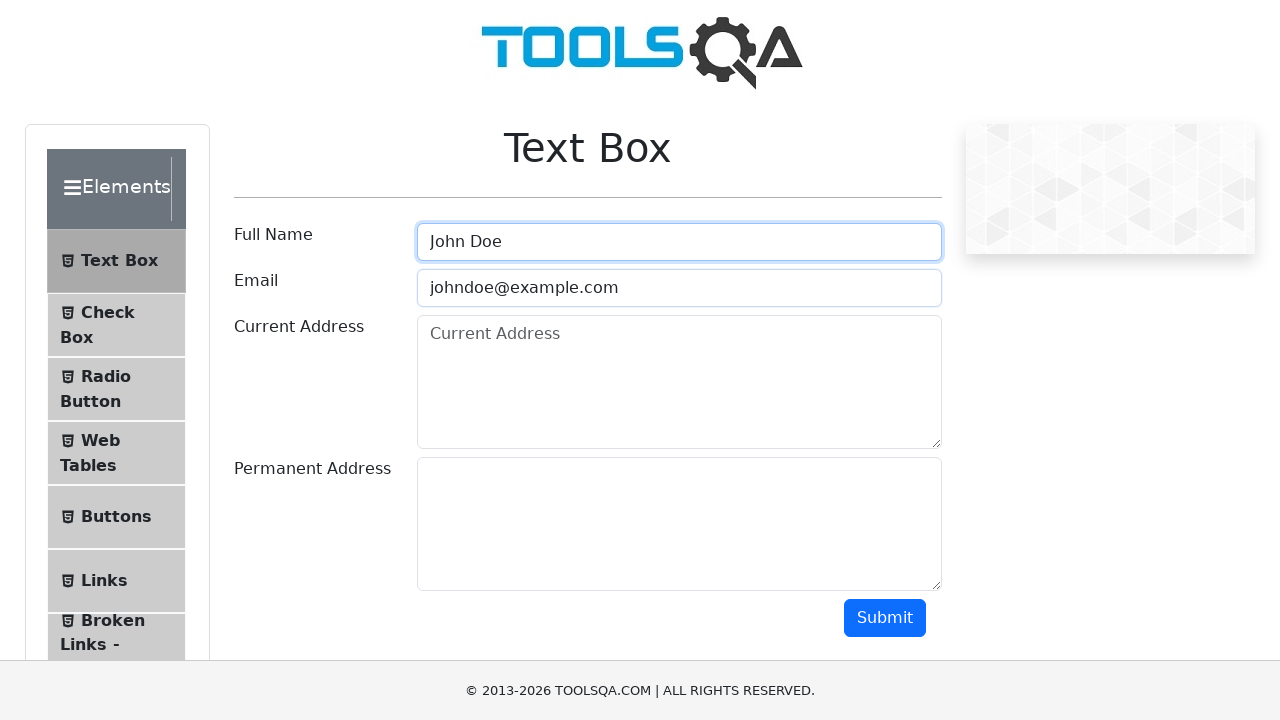

Filled in current address field with '123 Main Street, New York, NY 10001' on #currentAddress
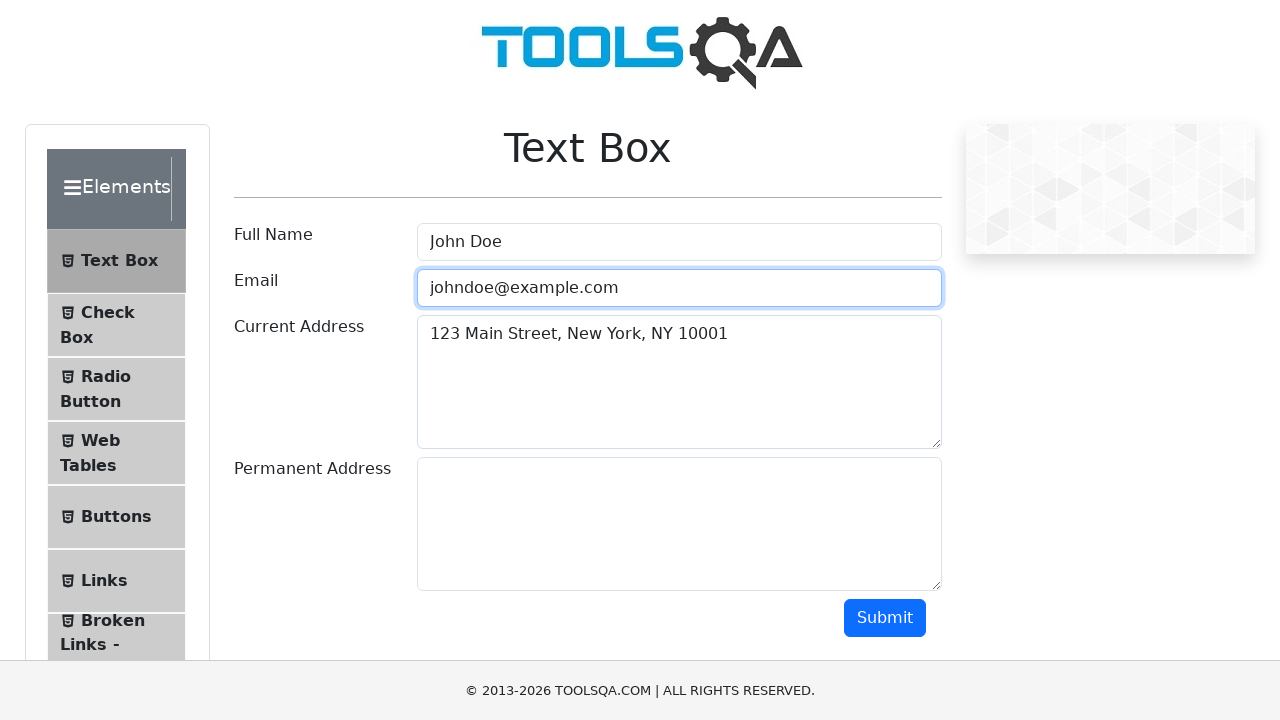

Filled in permanent address field with '456 Oak Avenue, Los Angeles, CA 90001' on #permanentAddress
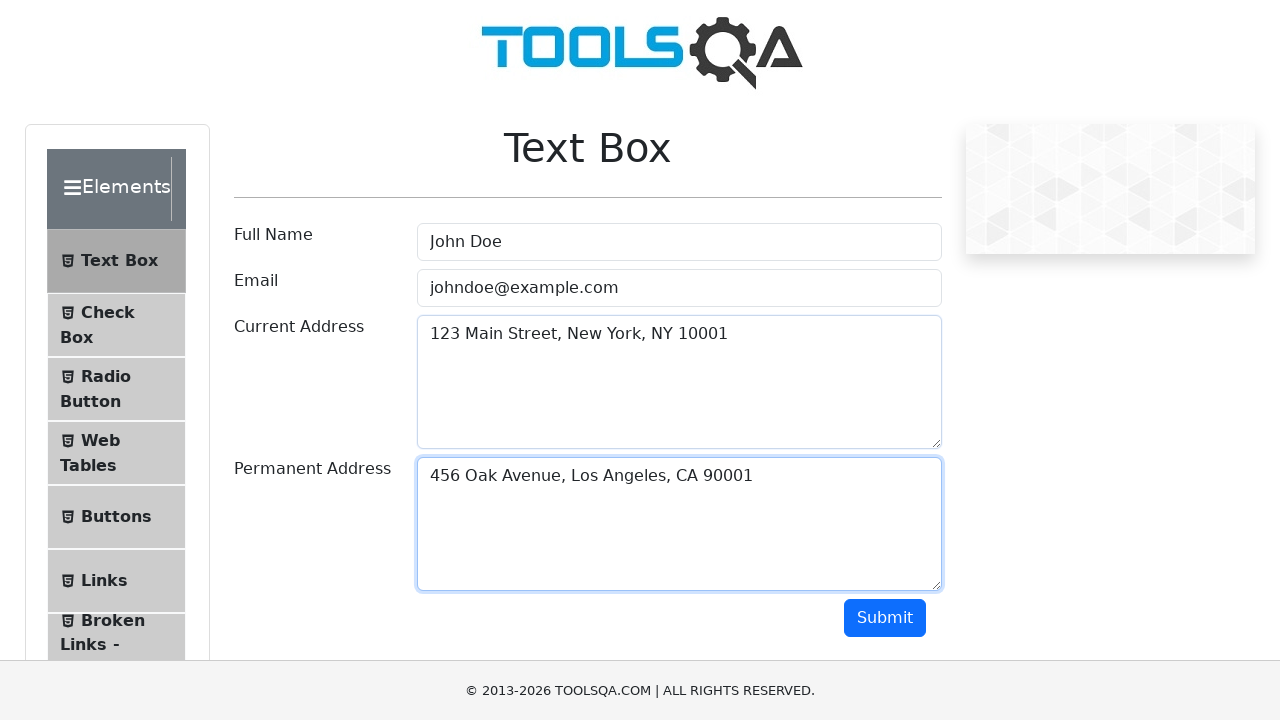

Submitted the form at (885, 618) on #submit
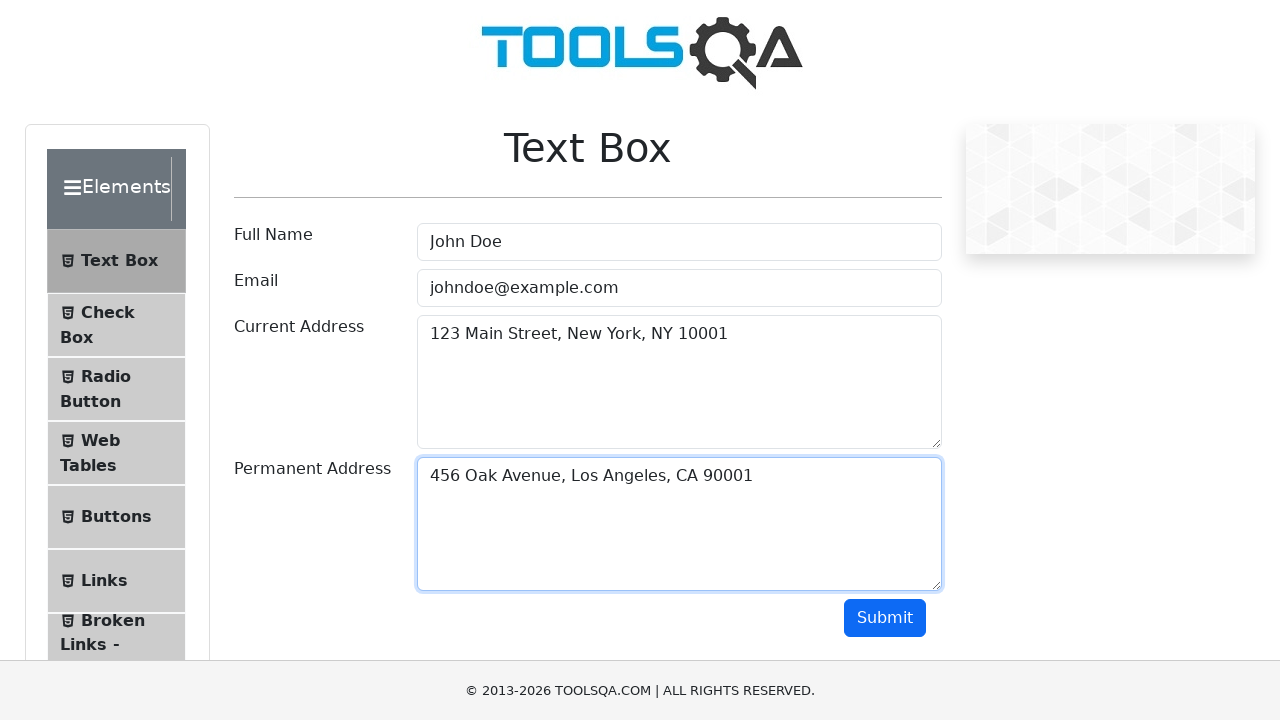

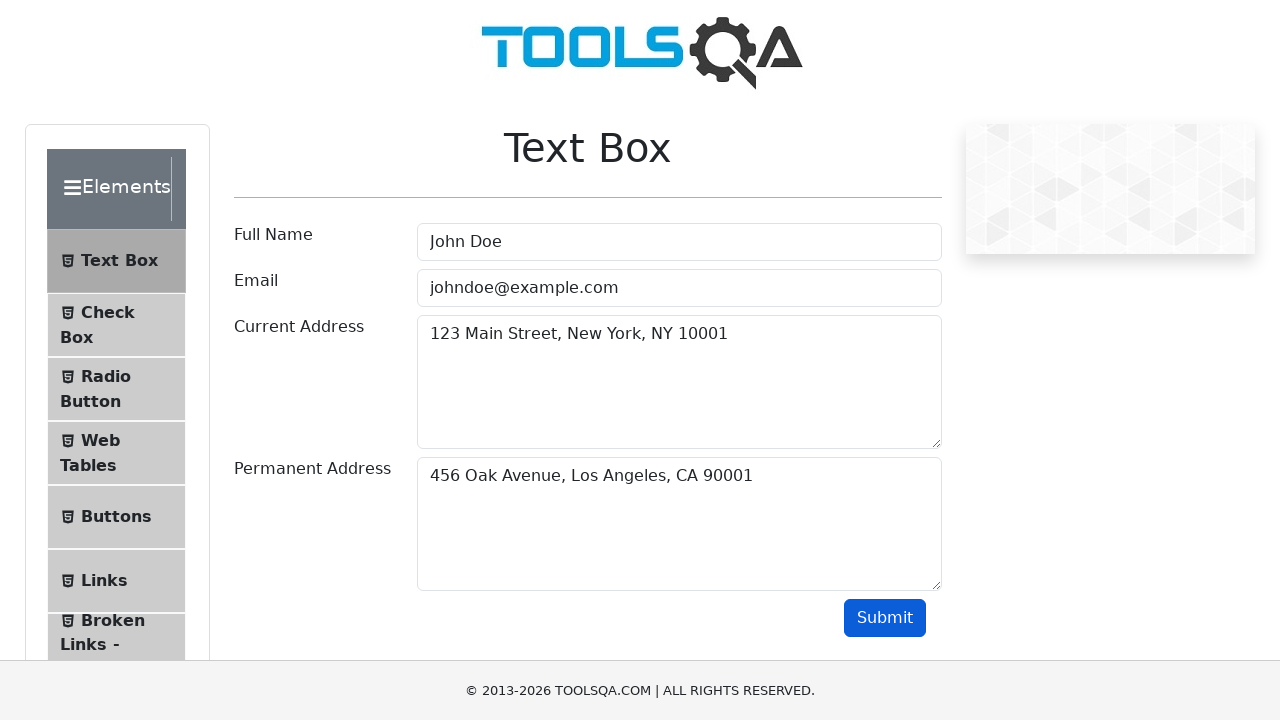